Navigates to the Articles page and scrolls through the content

Starting URL: https://sagar-test-qa.vercel.app/articles.html

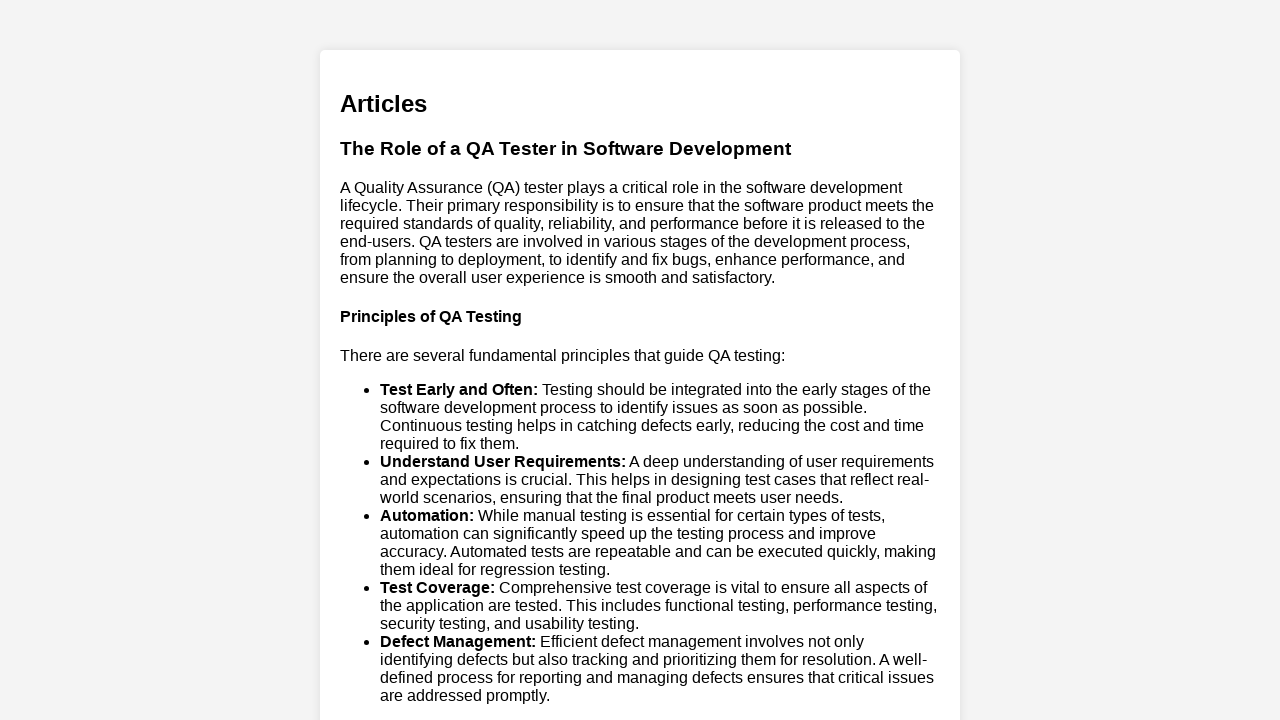

Navigated to Articles page
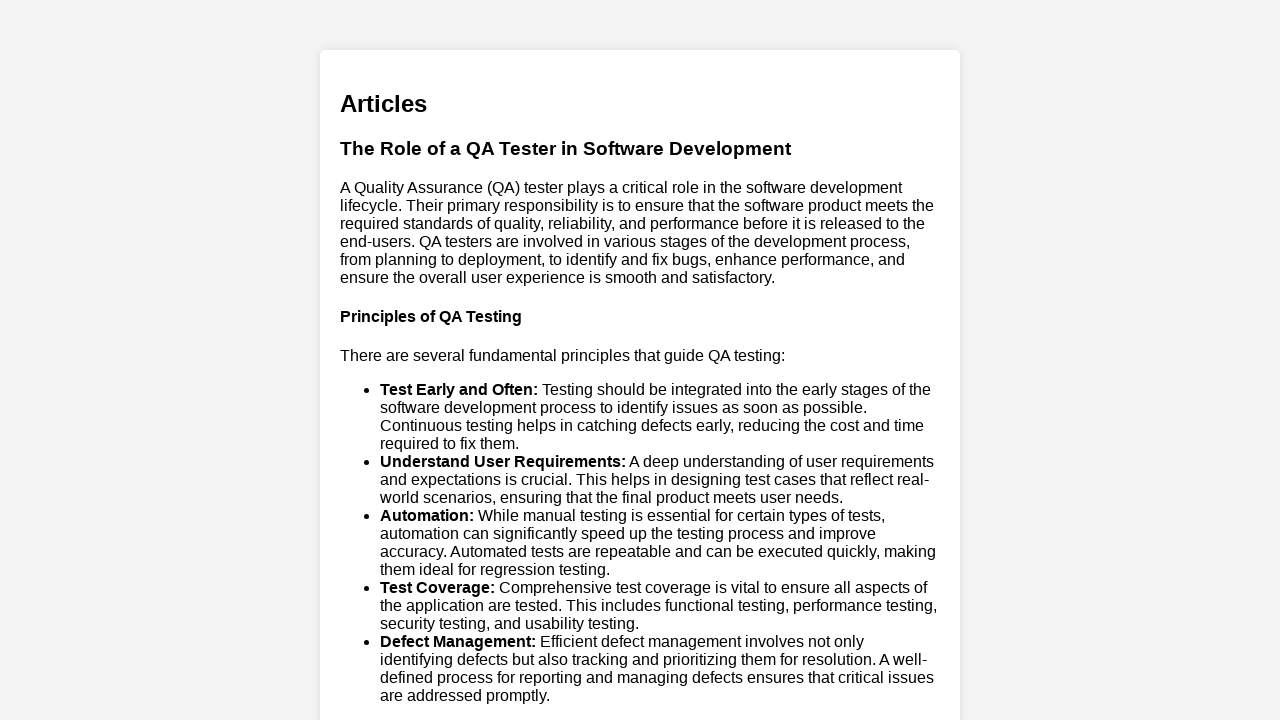

Scrolled to bottom of Articles page to view all content
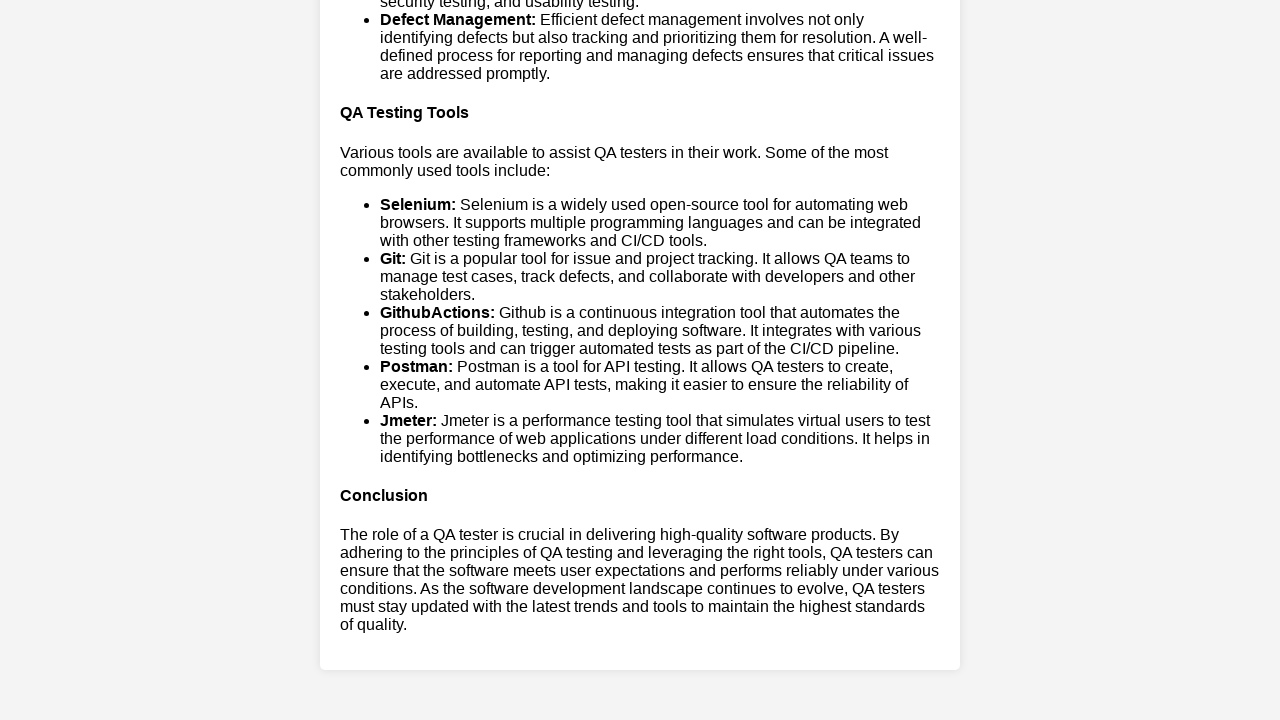

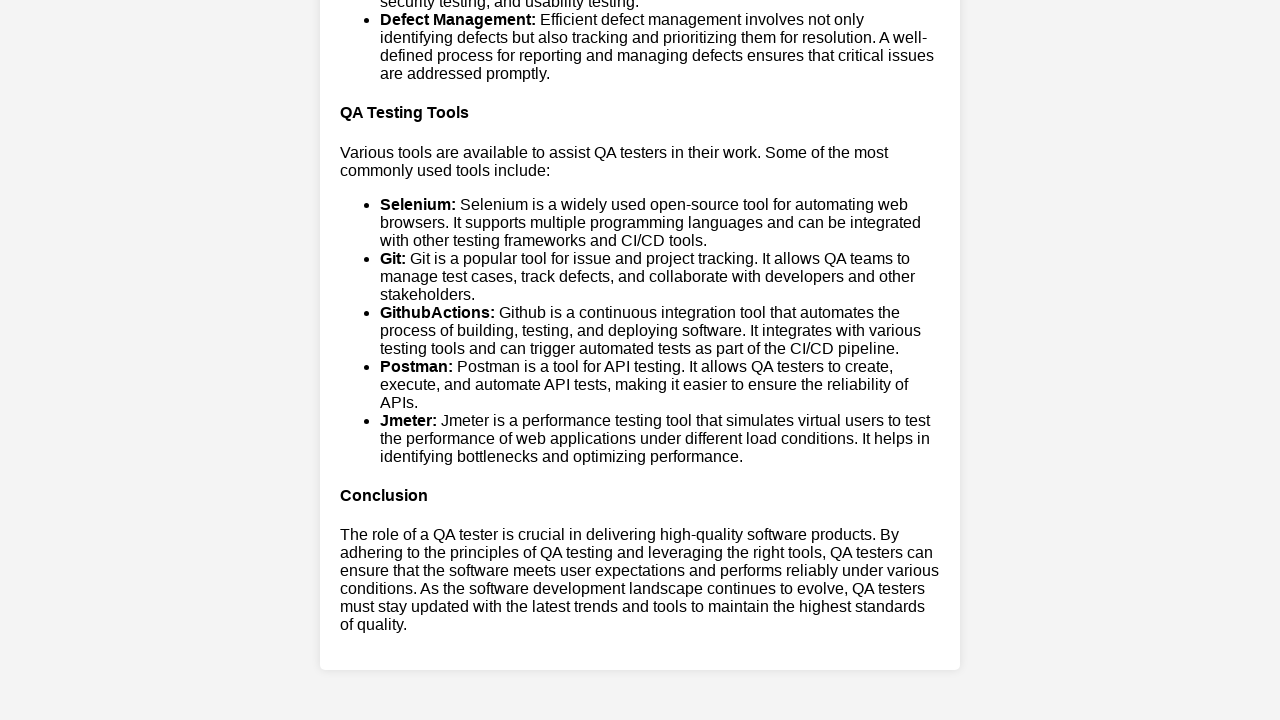